Tests that accessing the admin users page without authentication redirects to login page

Starting URL: https://vue-demo.daniel-avellaneda.com/admin/users

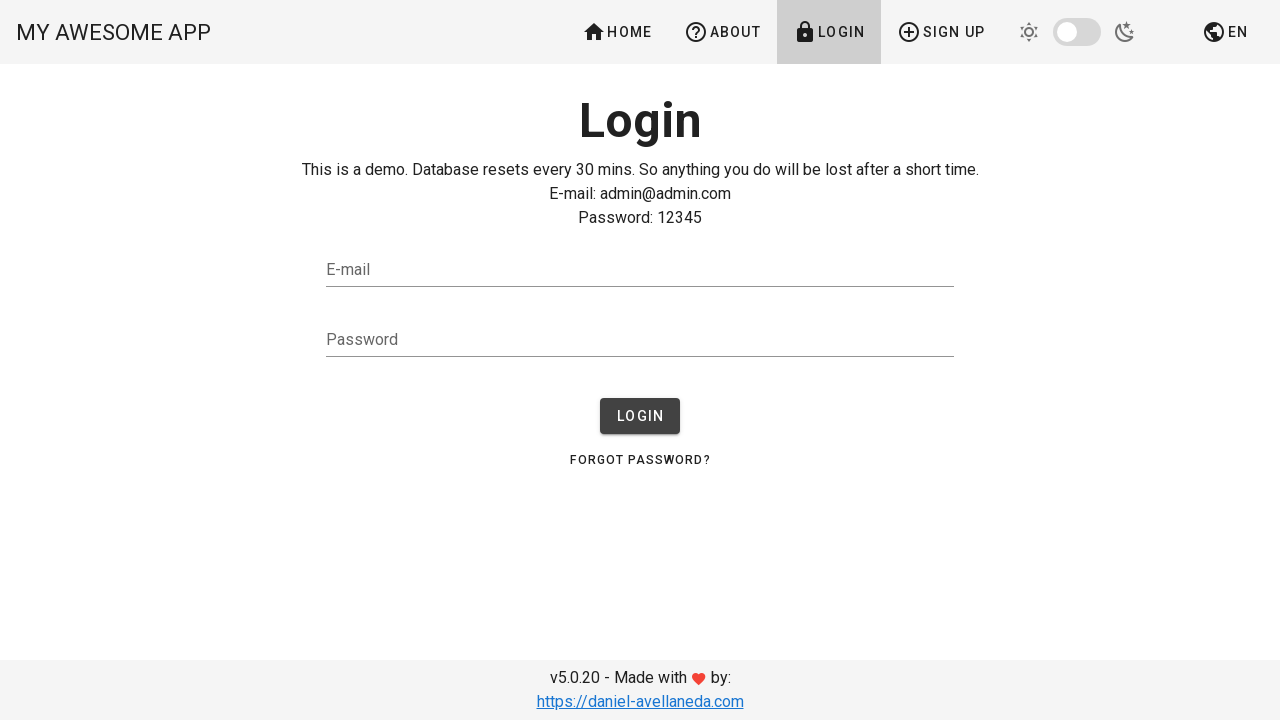

Navigated to admin users page at https://vue-demo.daniel-avellaneda.com/admin/users
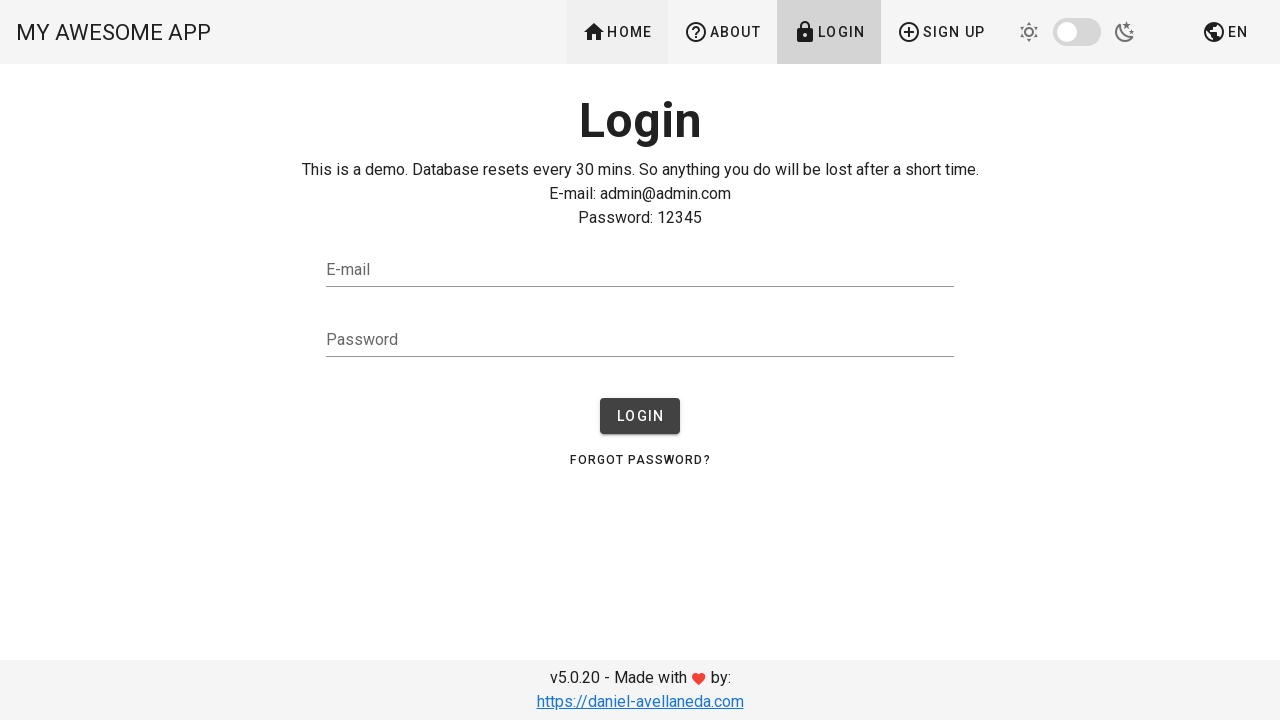

Verified that unauthenticated access to admin/users redirected to login page
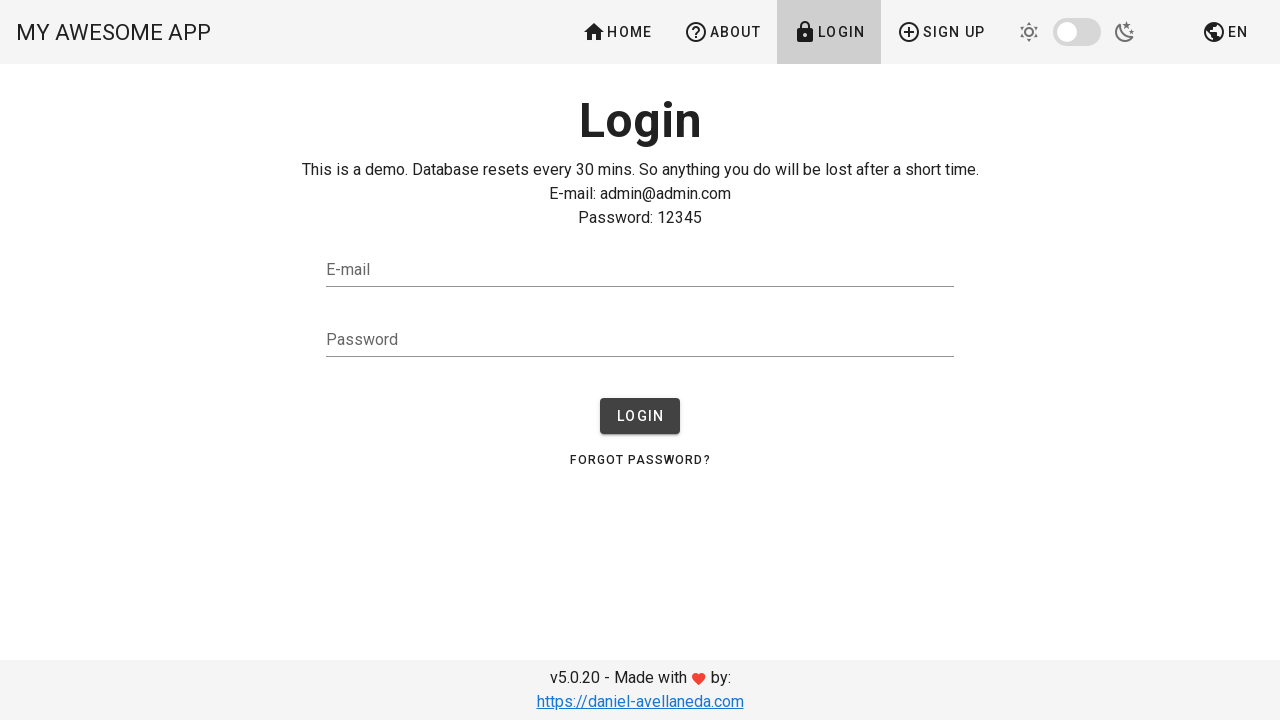

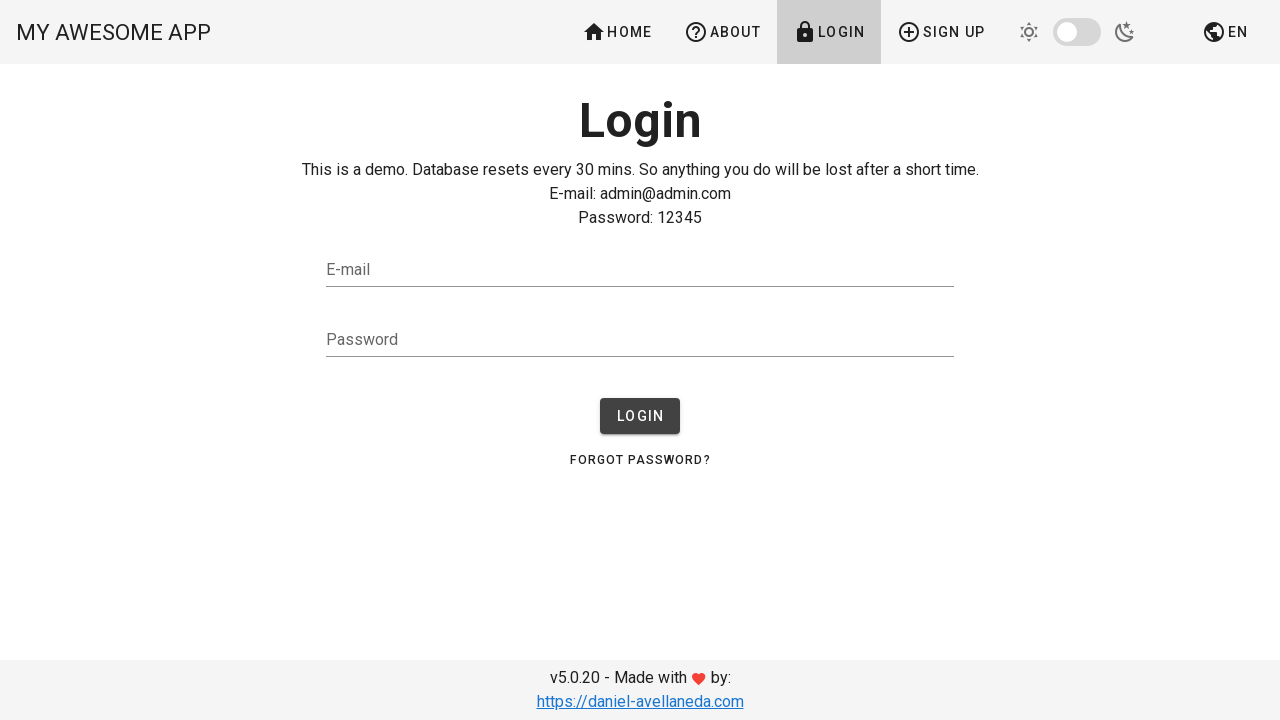